Tests drag and drop functionality by dragging four document elements into a trash bin target using different drag methods

Starting URL: https://marcojakob.github.io/dart-dnd/basic/

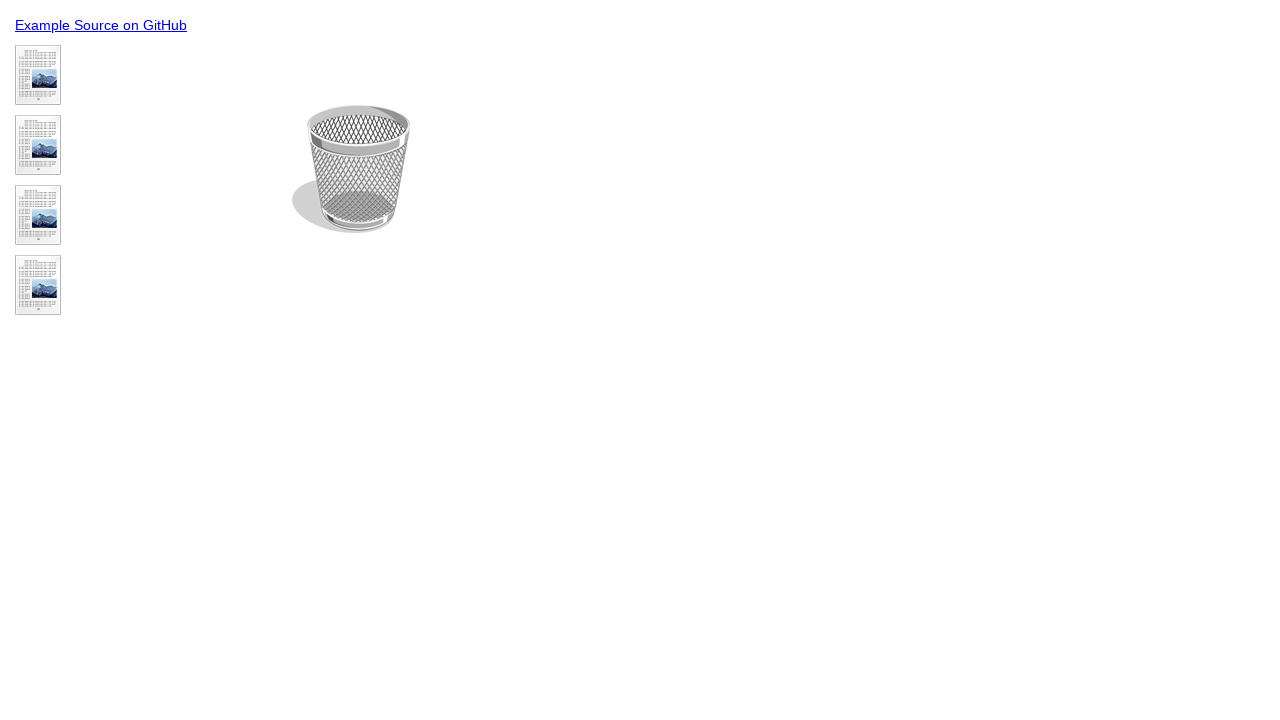

Waited for document images to load
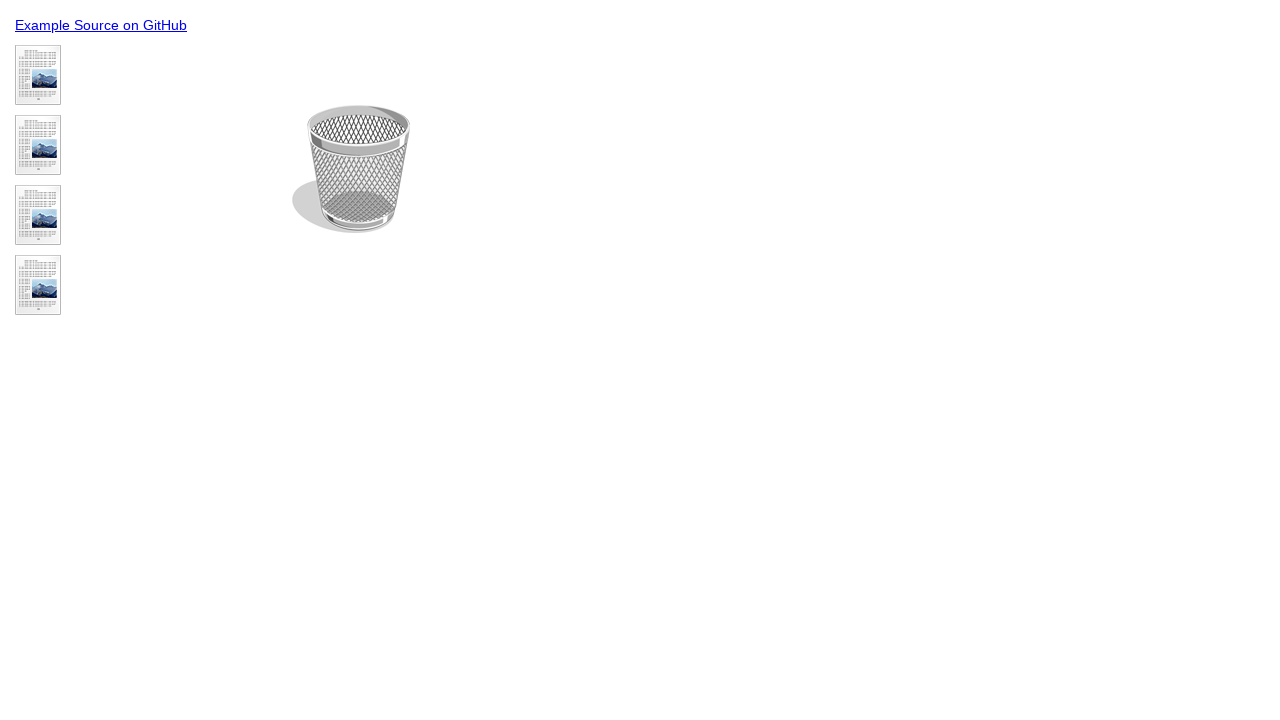

Waited for trash bin element to load
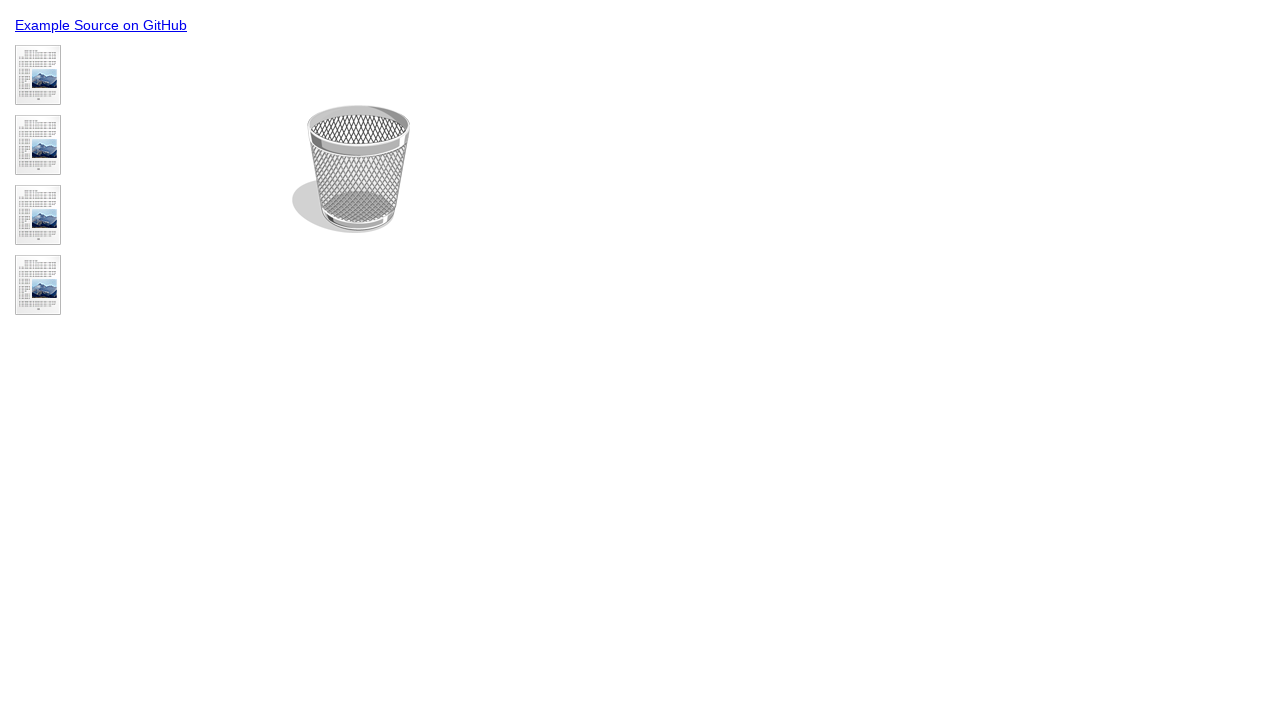

Located first document element
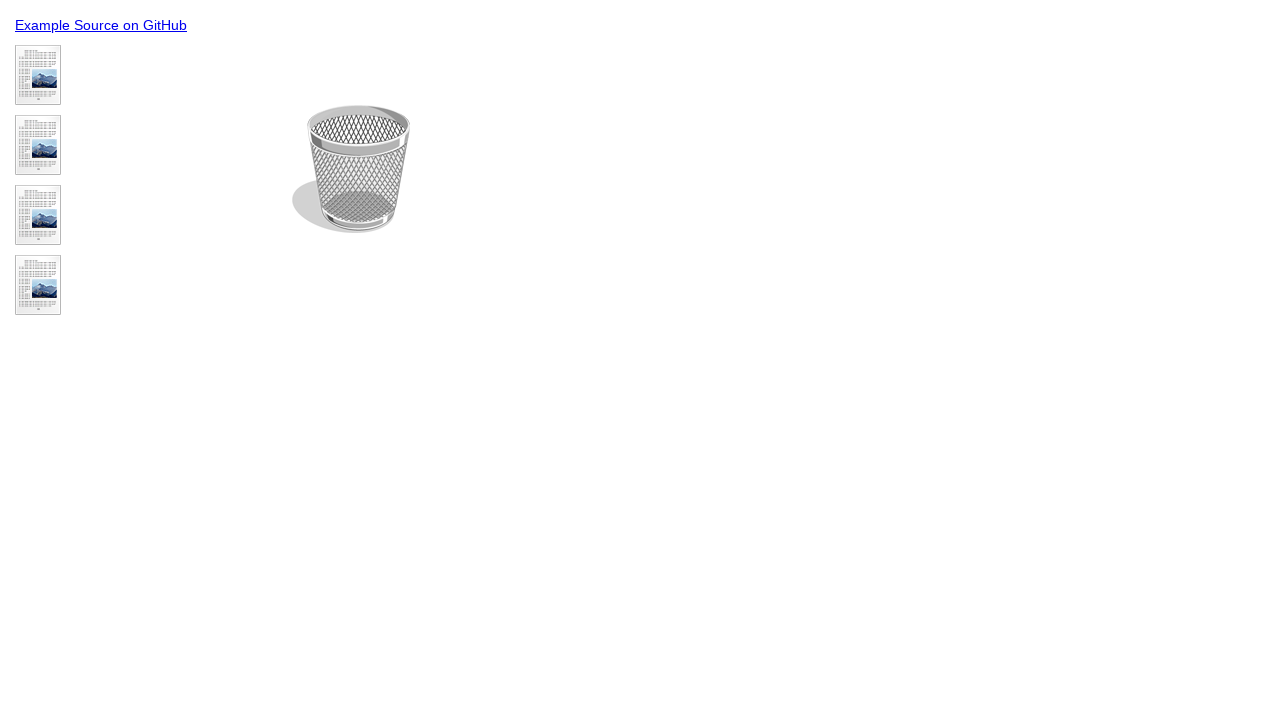

Located trash bin target element
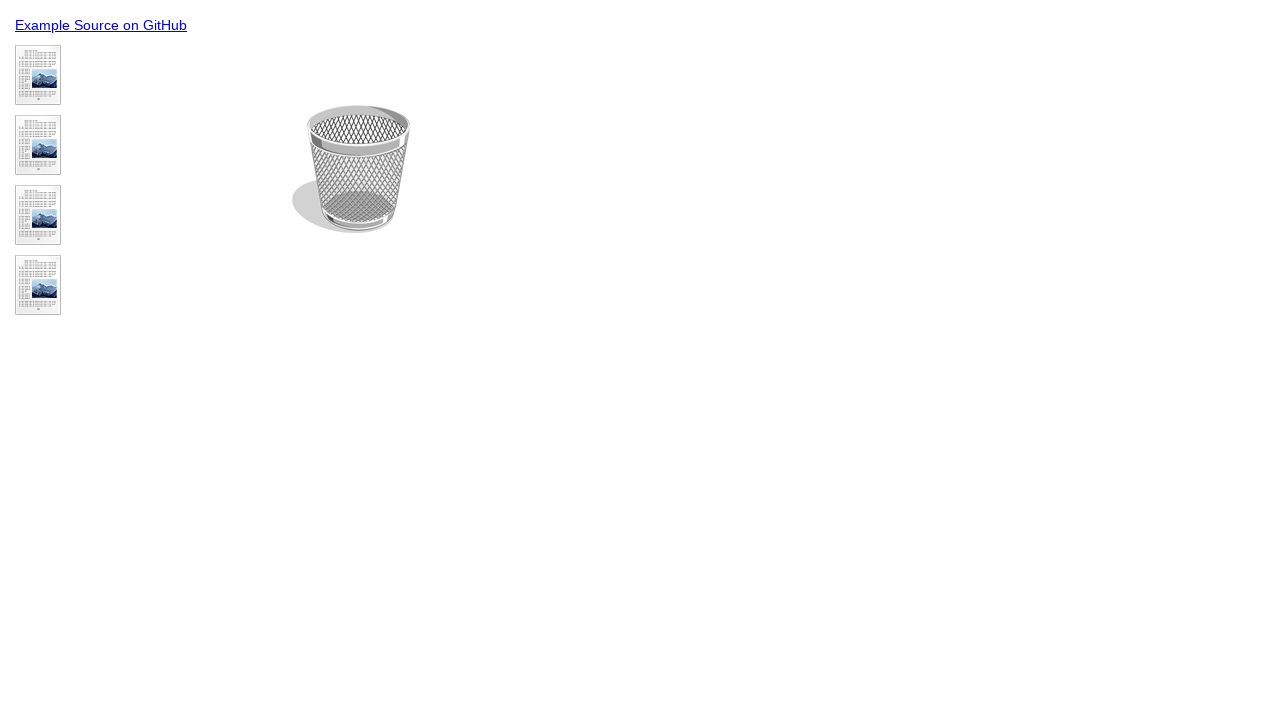

Dragged first document to trash bin at (351, 169)
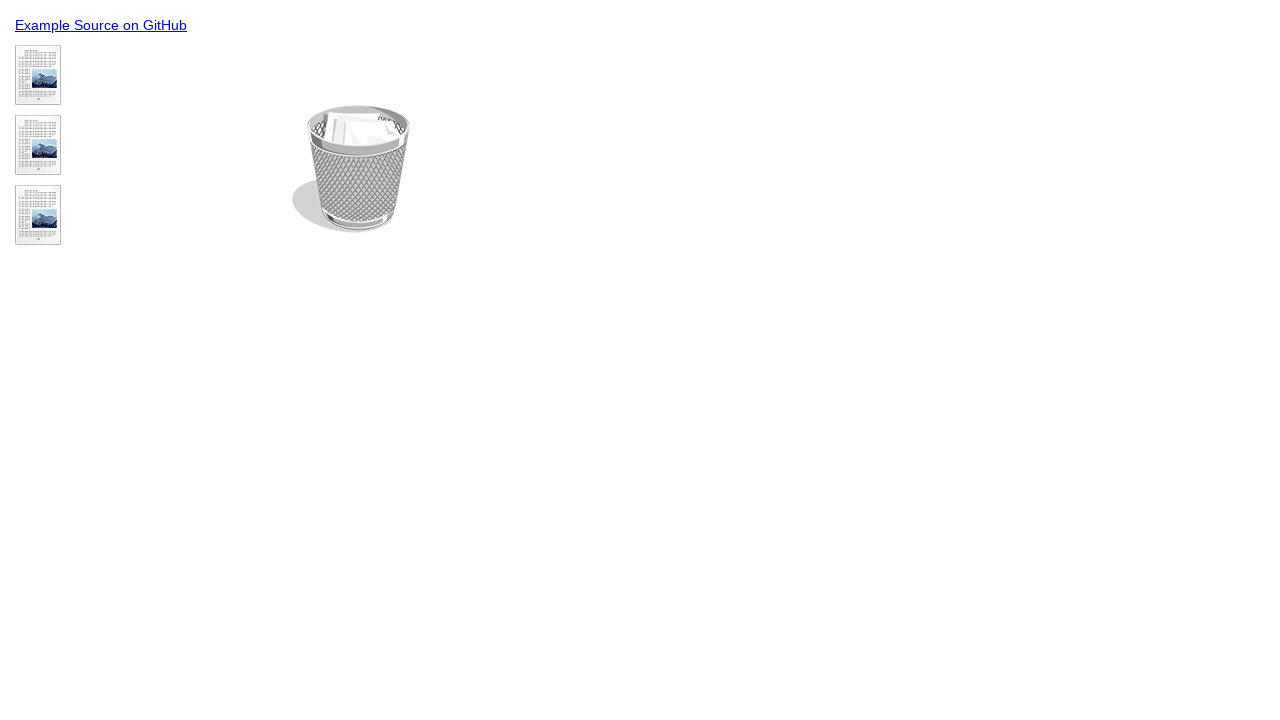

Located second document element
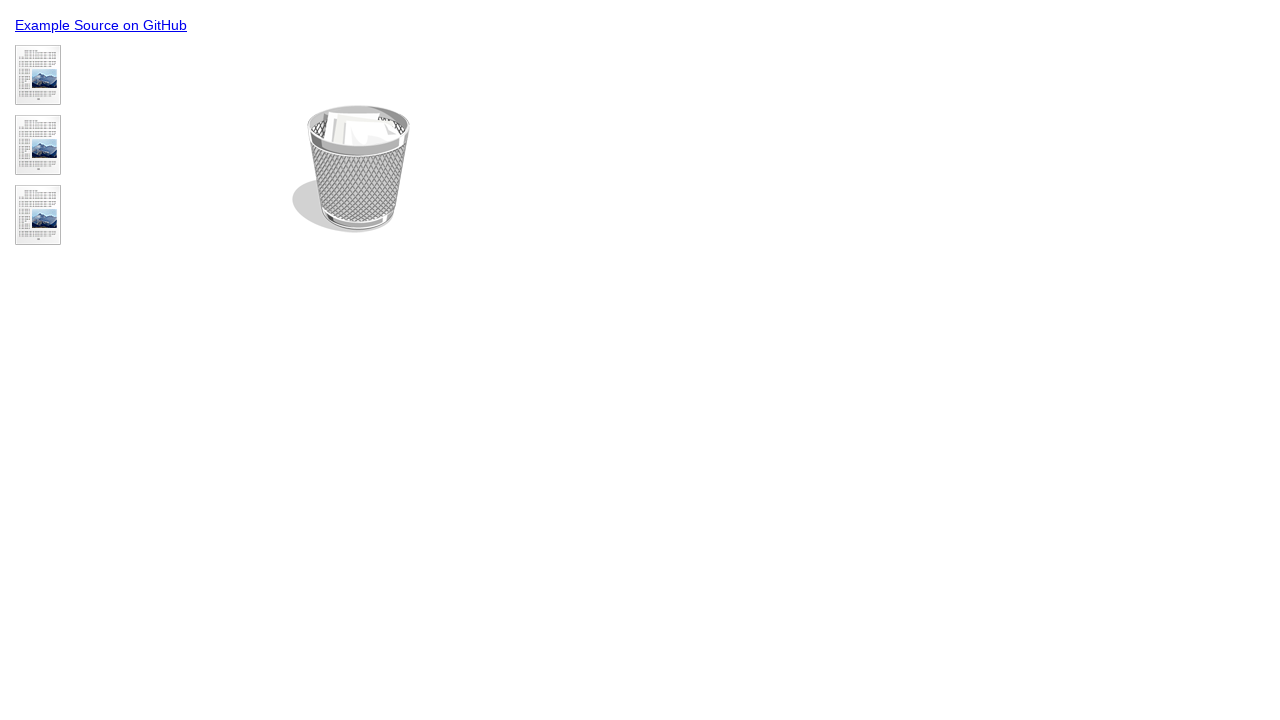

Dragged second document to trash bin at (351, 169)
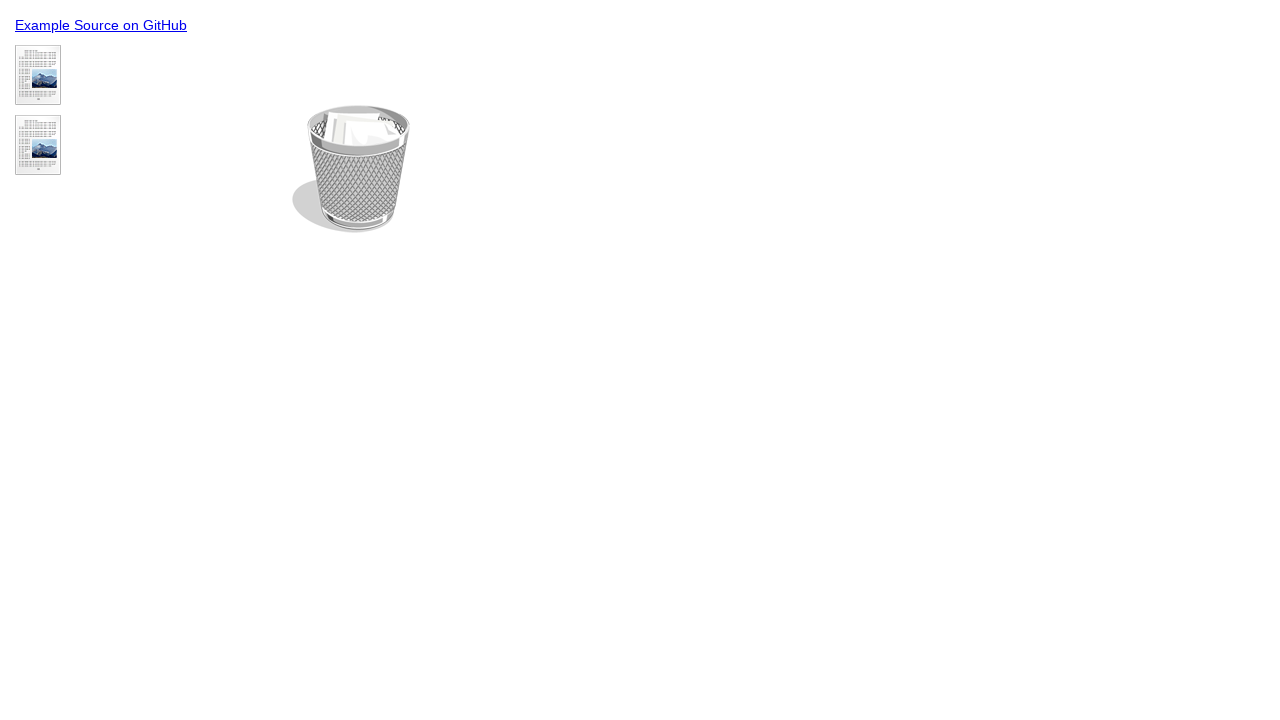

Located third document element
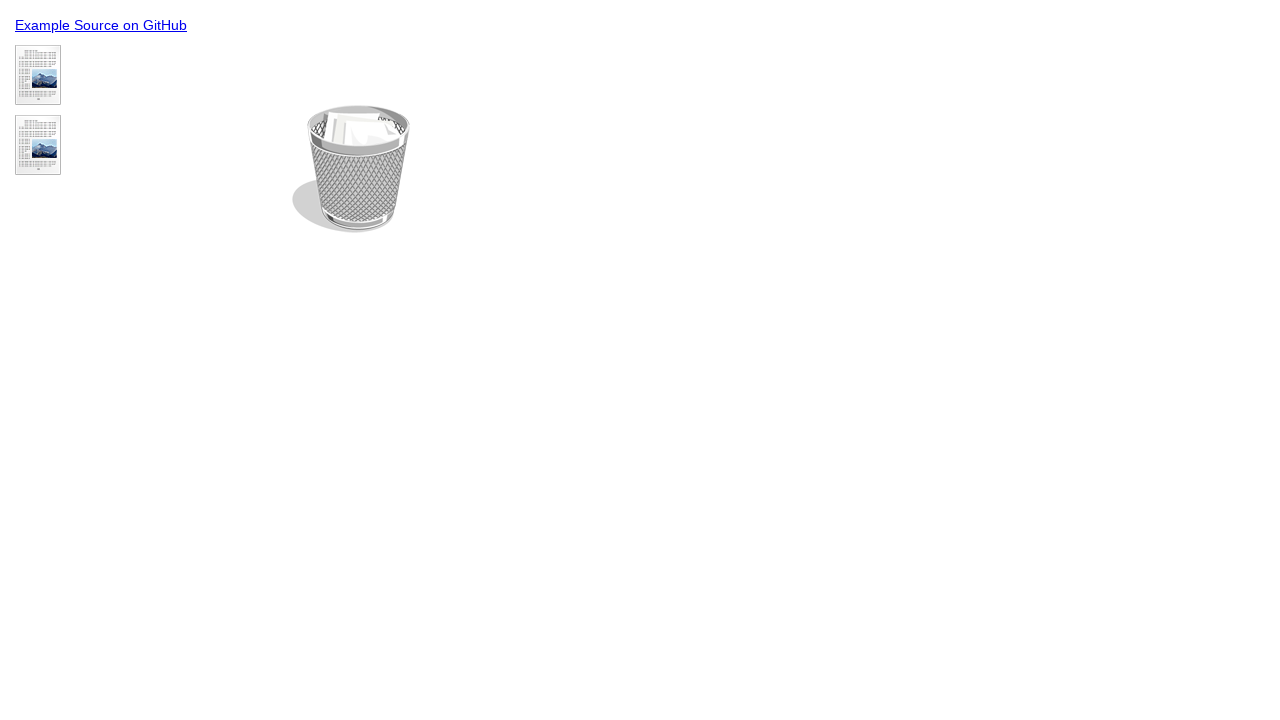

Dragged third document to trash bin at (351, 169)
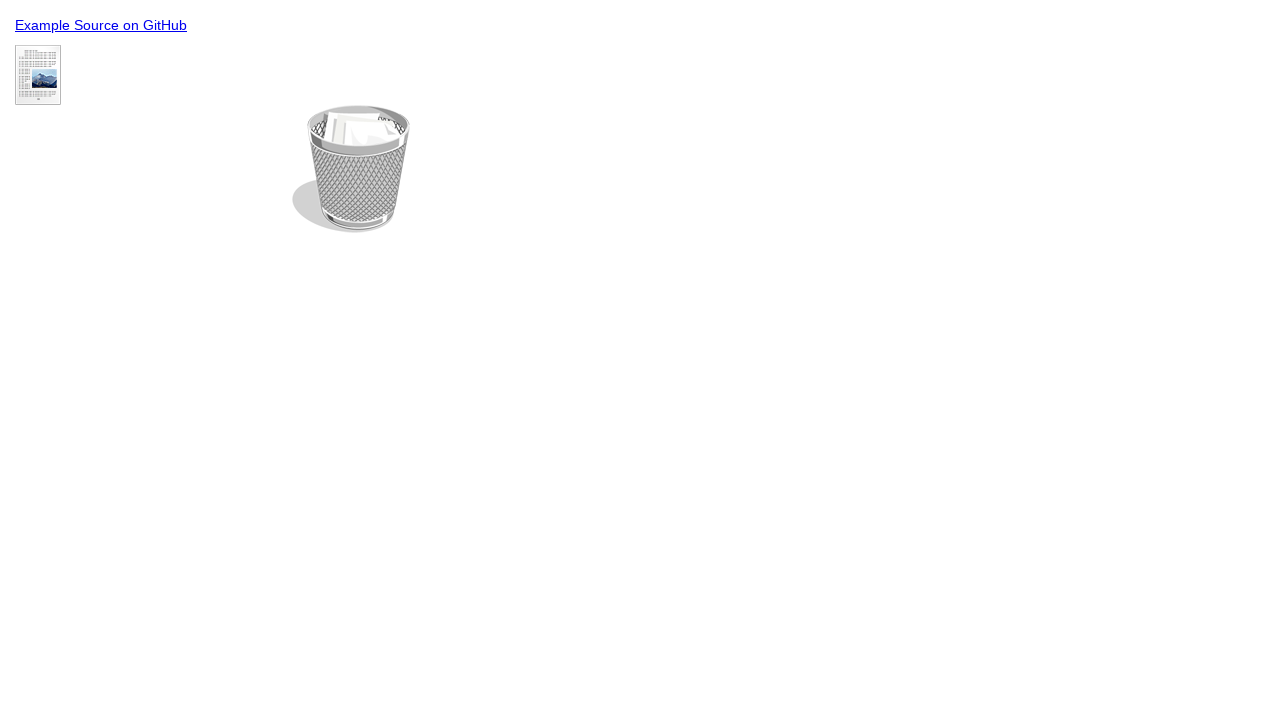

Located fourth document element
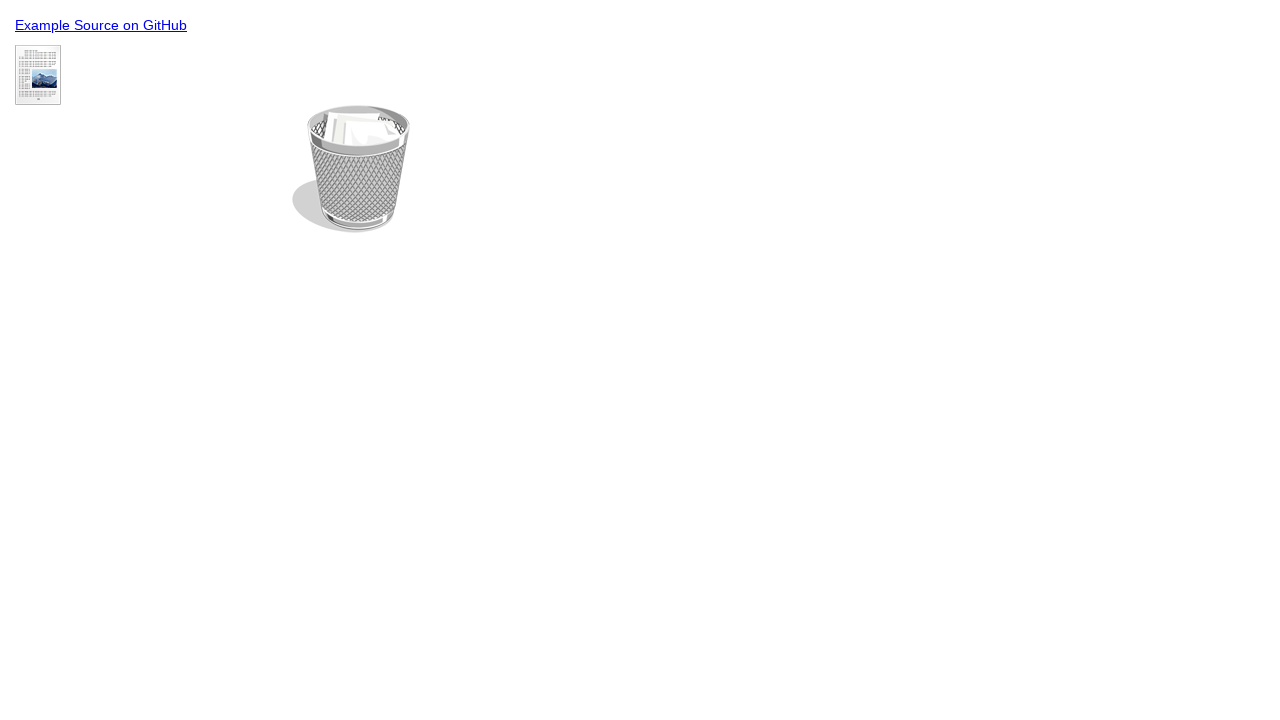

Dragged fourth document to trash bin at (351, 169)
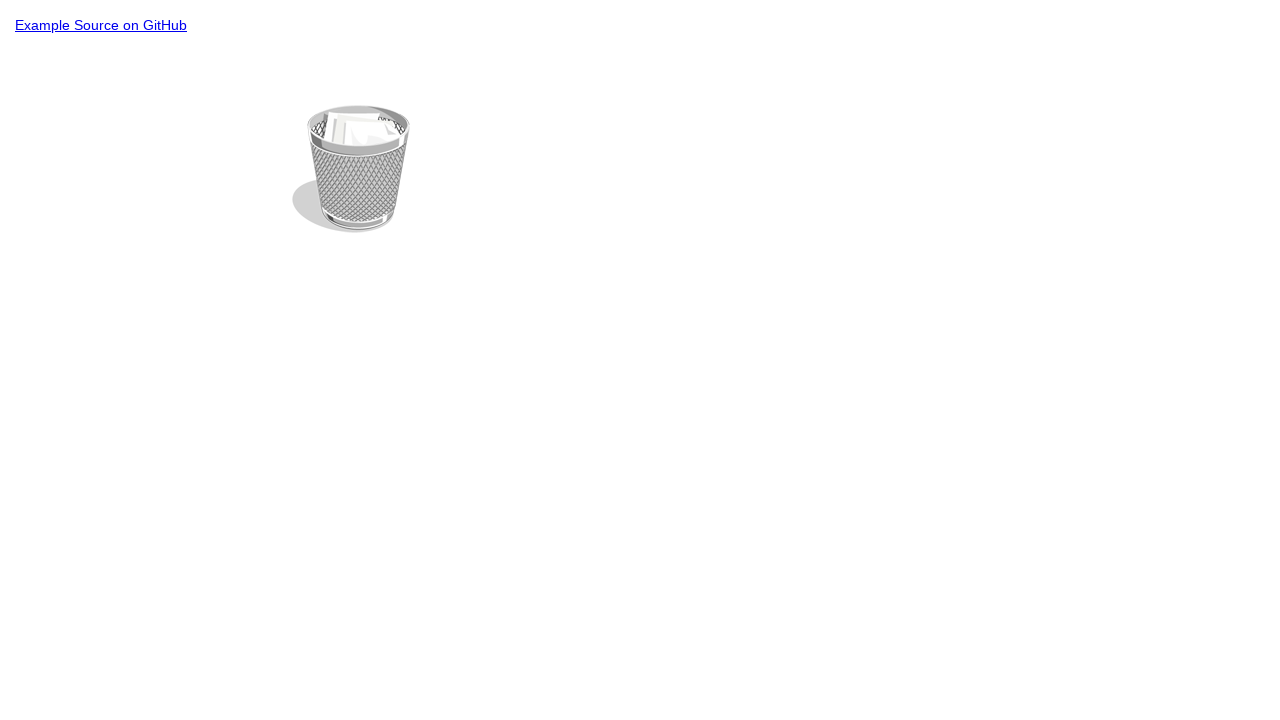

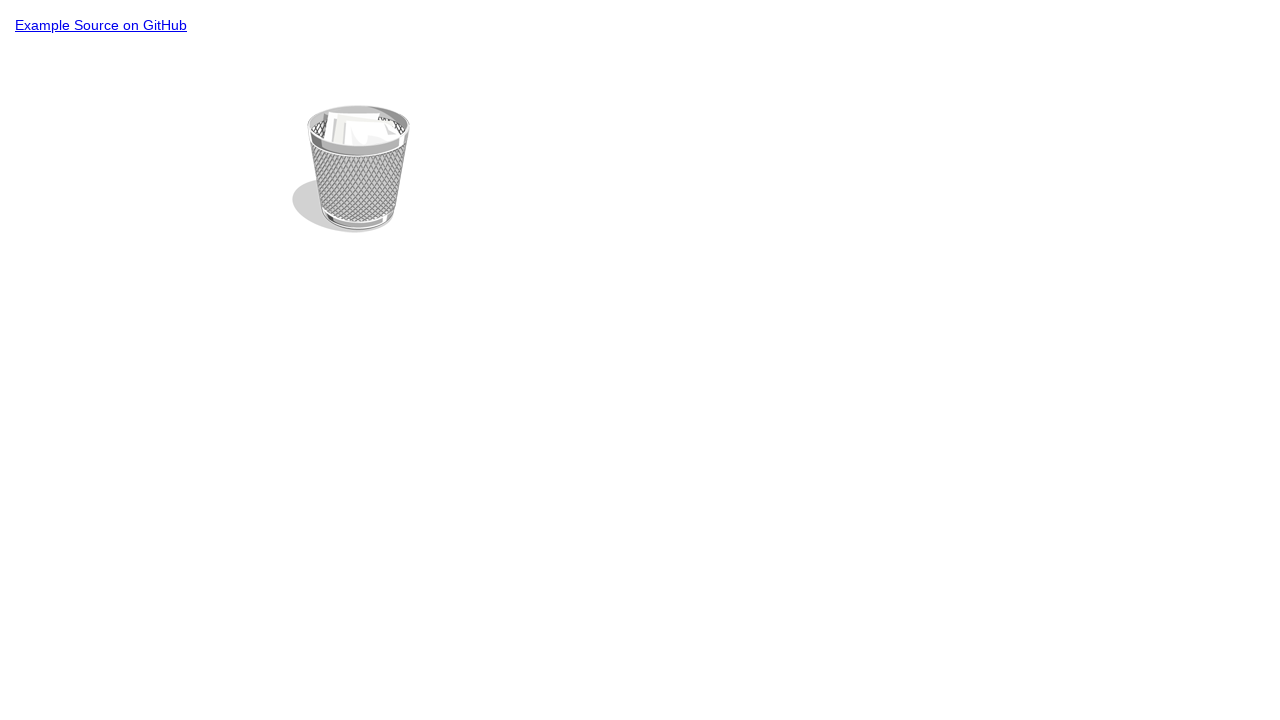